Tests dynamic content loading by clicking a start button and waiting for hidden content to become visible, demonstrating handling of dynamically loaded elements.

Starting URL: https://the-internet.herokuapp.com/dynamic_loading/1

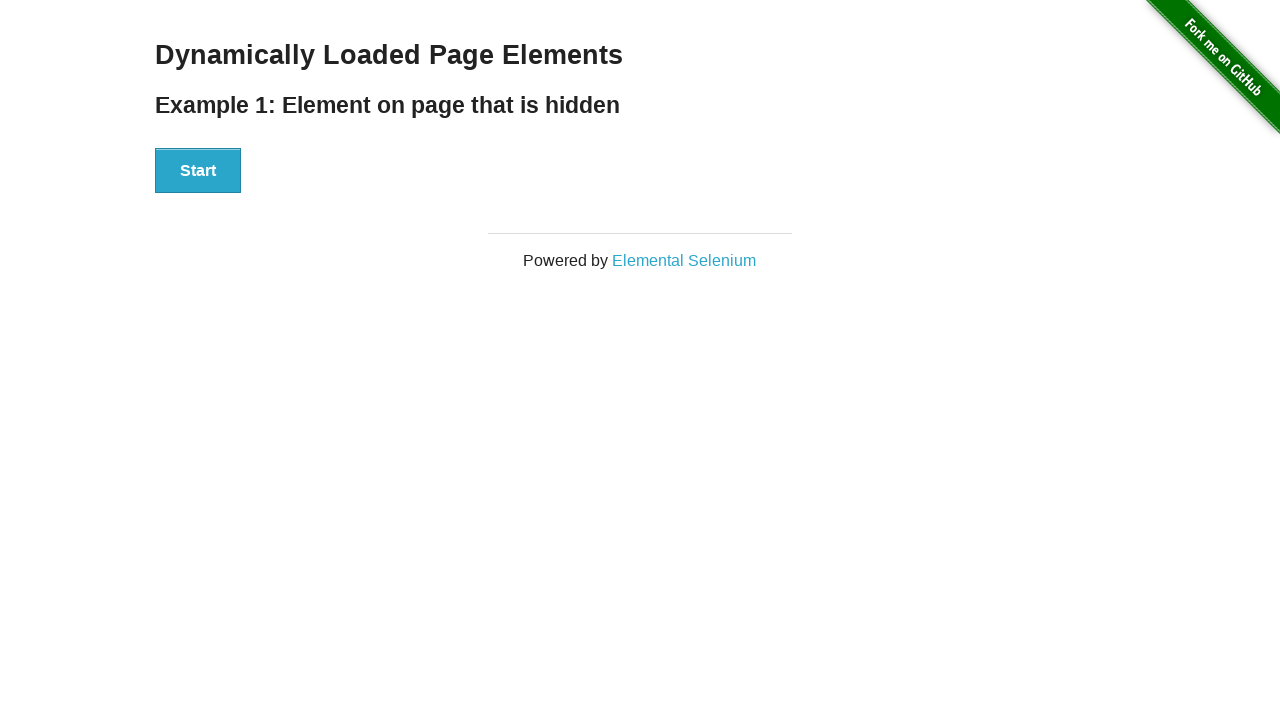

Clicked Start button to trigger dynamic content loading at (198, 171) on div#start button
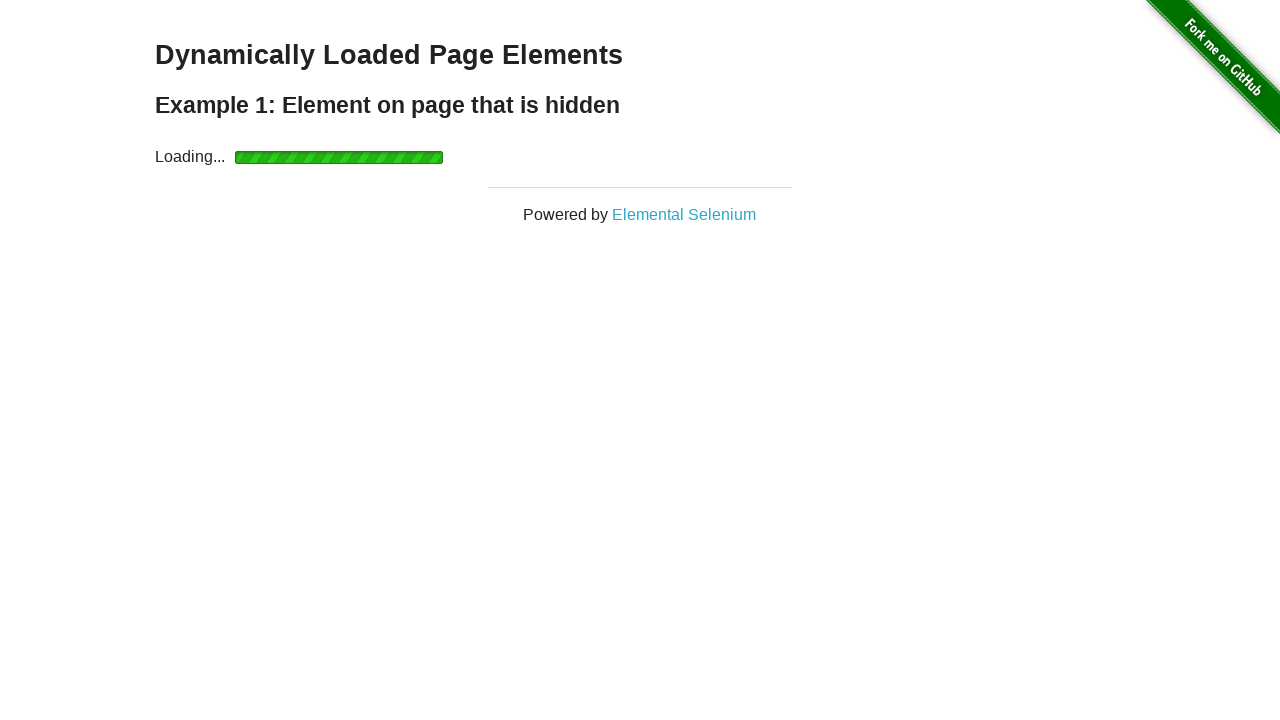

Waited for dynamically loaded content to become visible
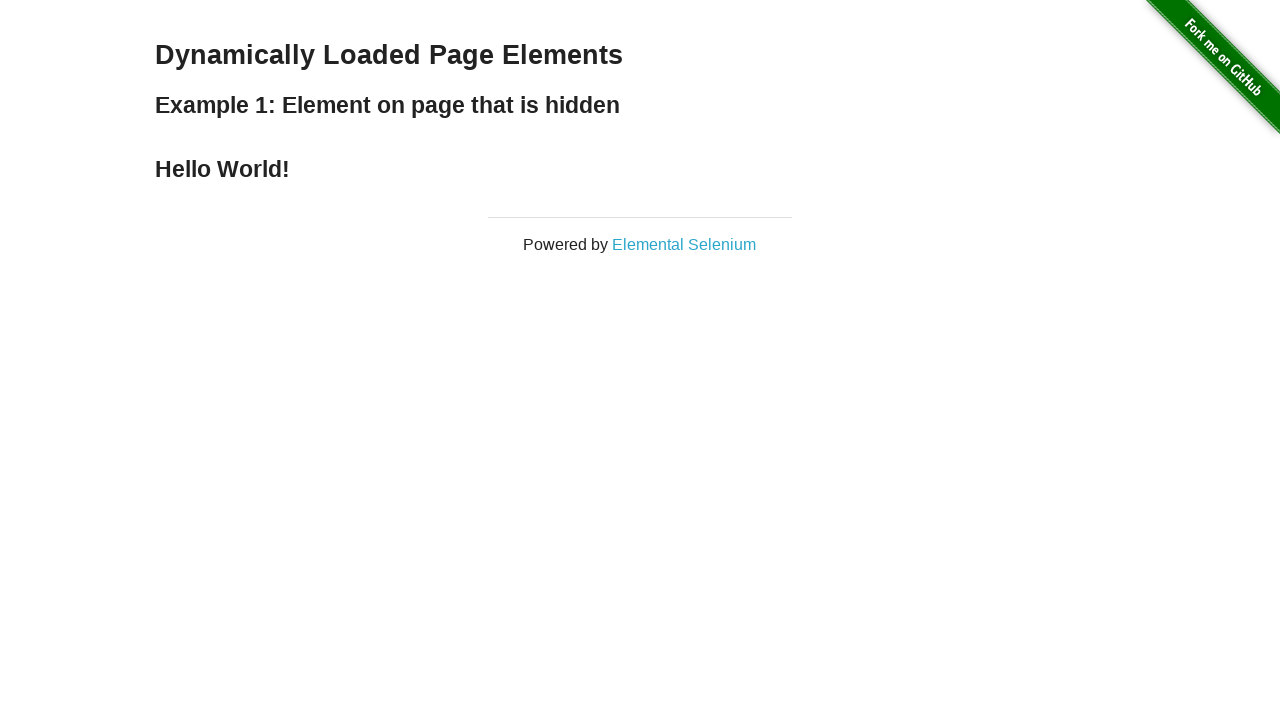

Retrieved finish message text: 'Hello World!'
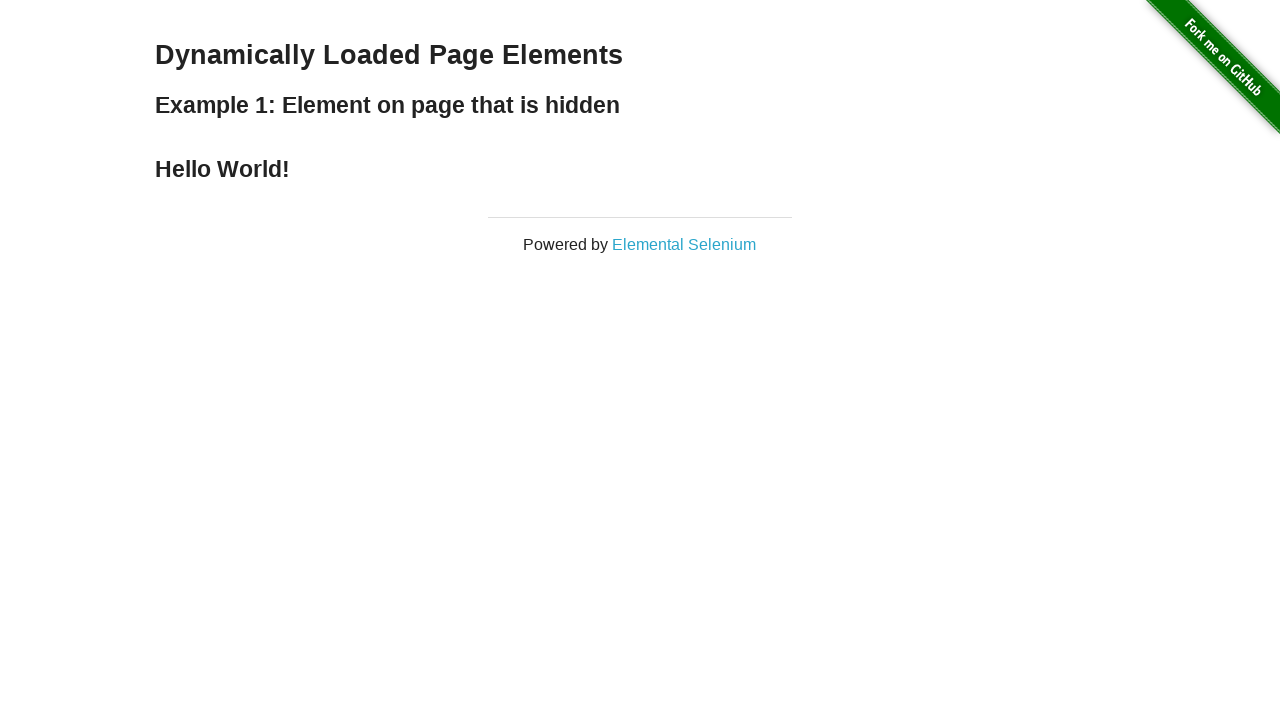

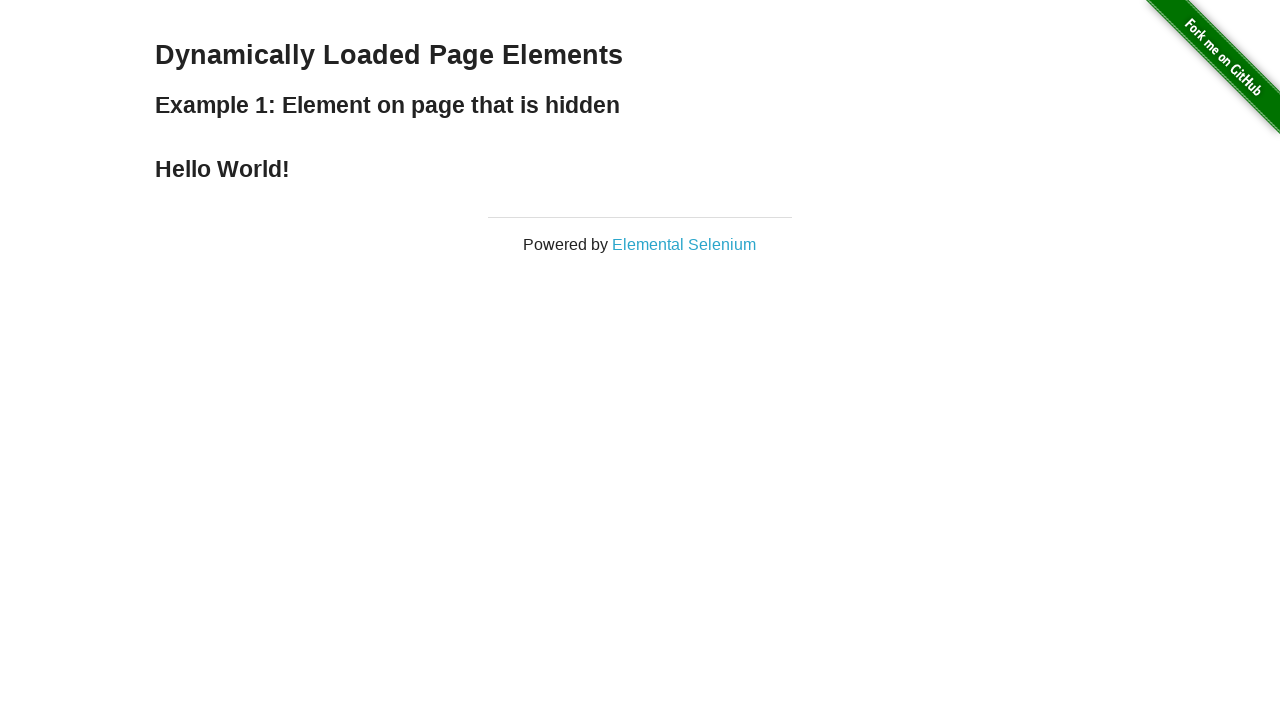